Navigates to a demo application page and verifies that the name input field has the correct placeholder text

Starting URL: https://demoapps.qspiders.com/ui?scenario=4

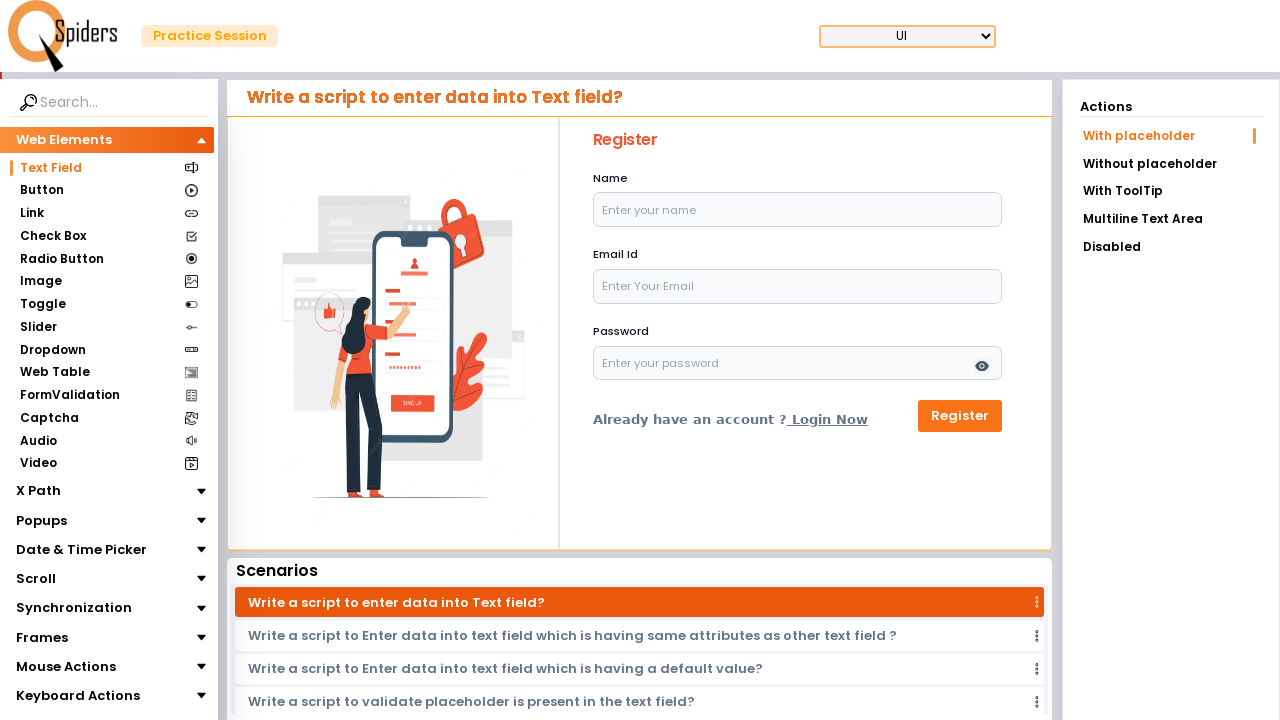

Navigated to demo application page with placeholder scenario
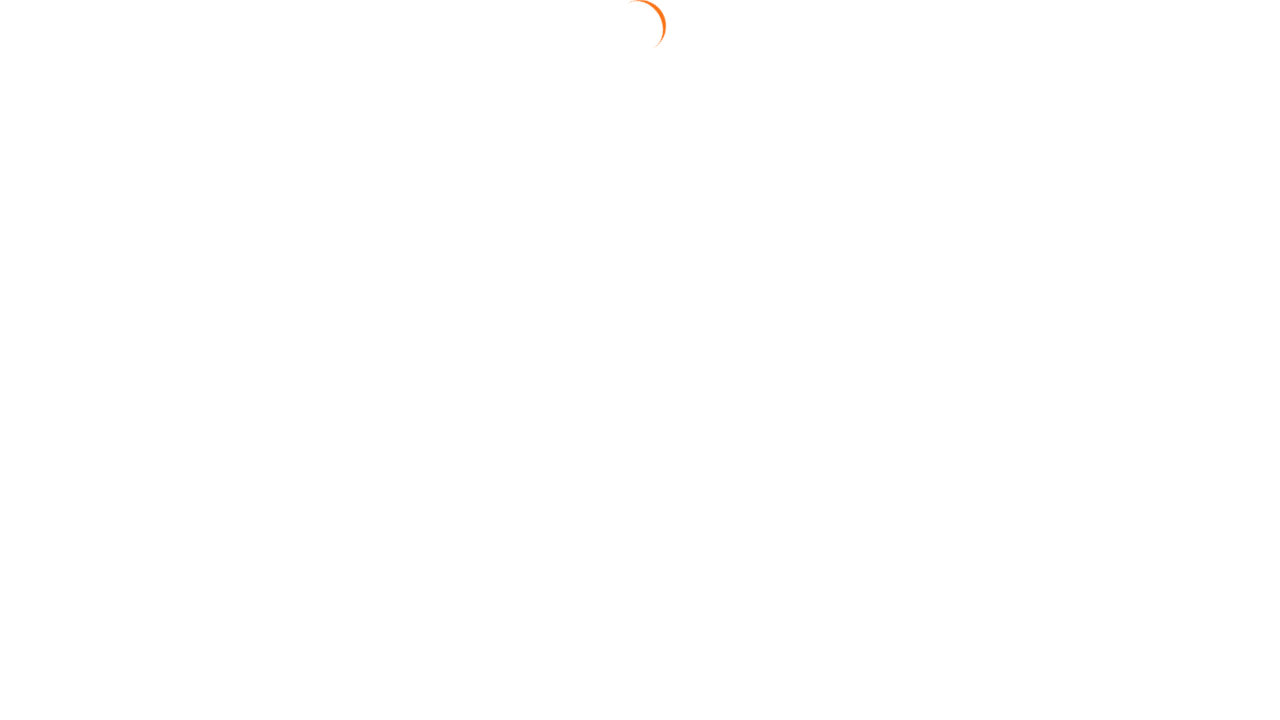

Name input field (#name) is present on the page
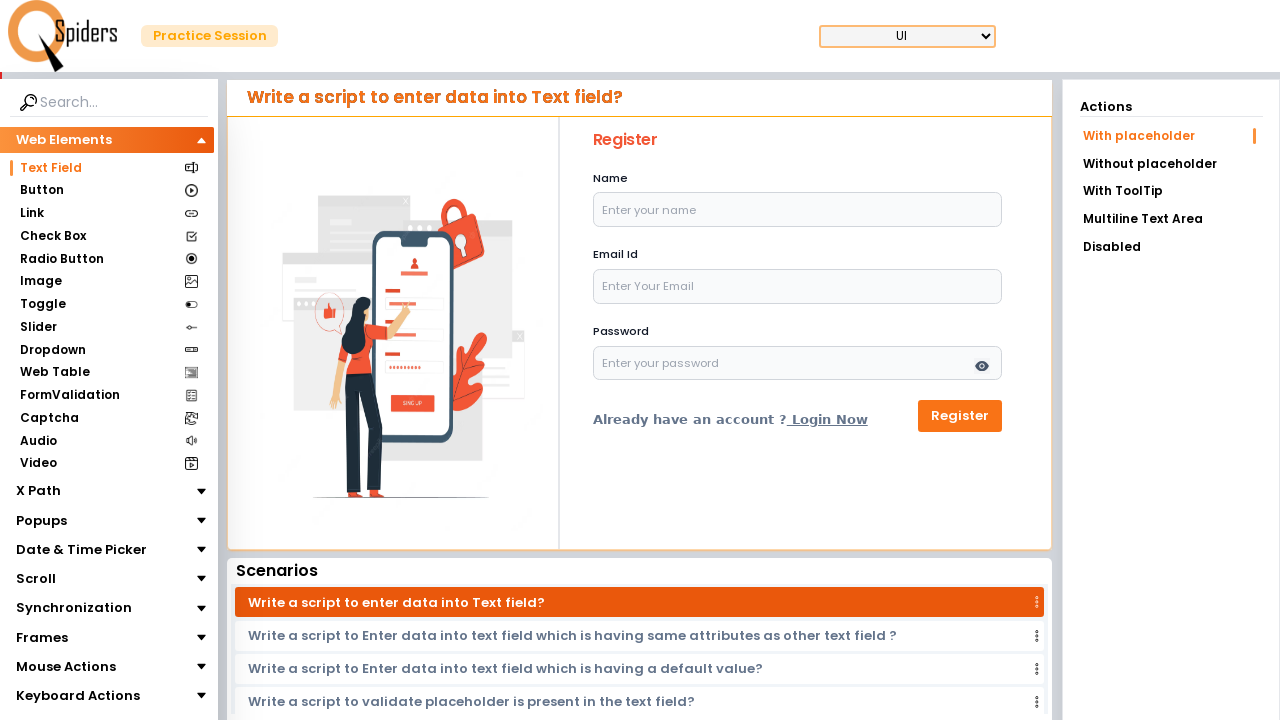

Located the name input field element
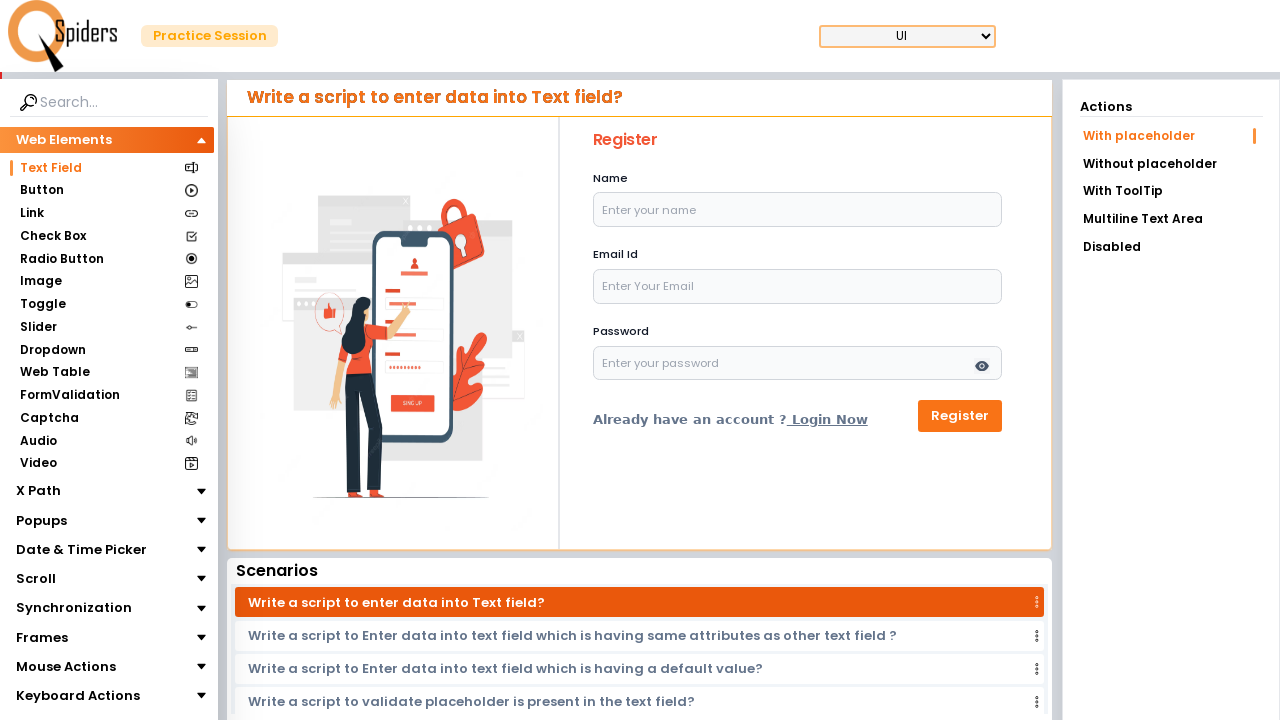

Retrieved placeholder text: 'Enter your name'
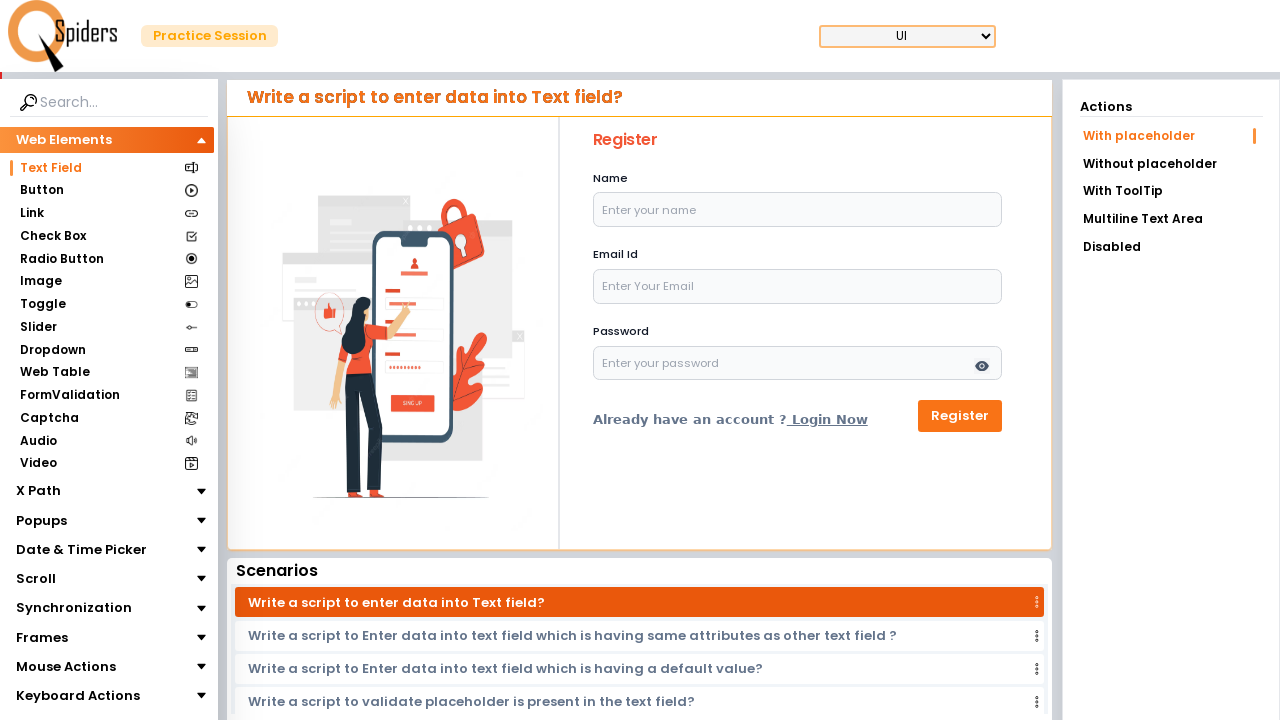

Verified placeholder text matches expected value 'Enter your name'
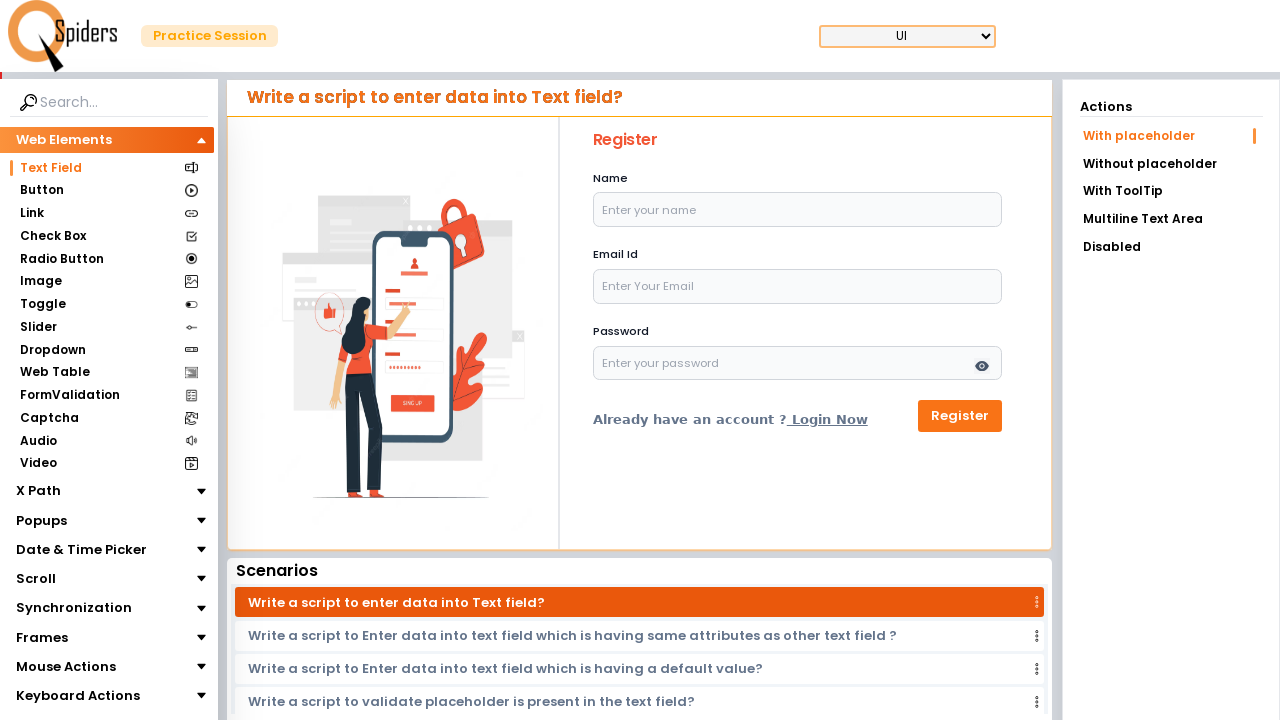

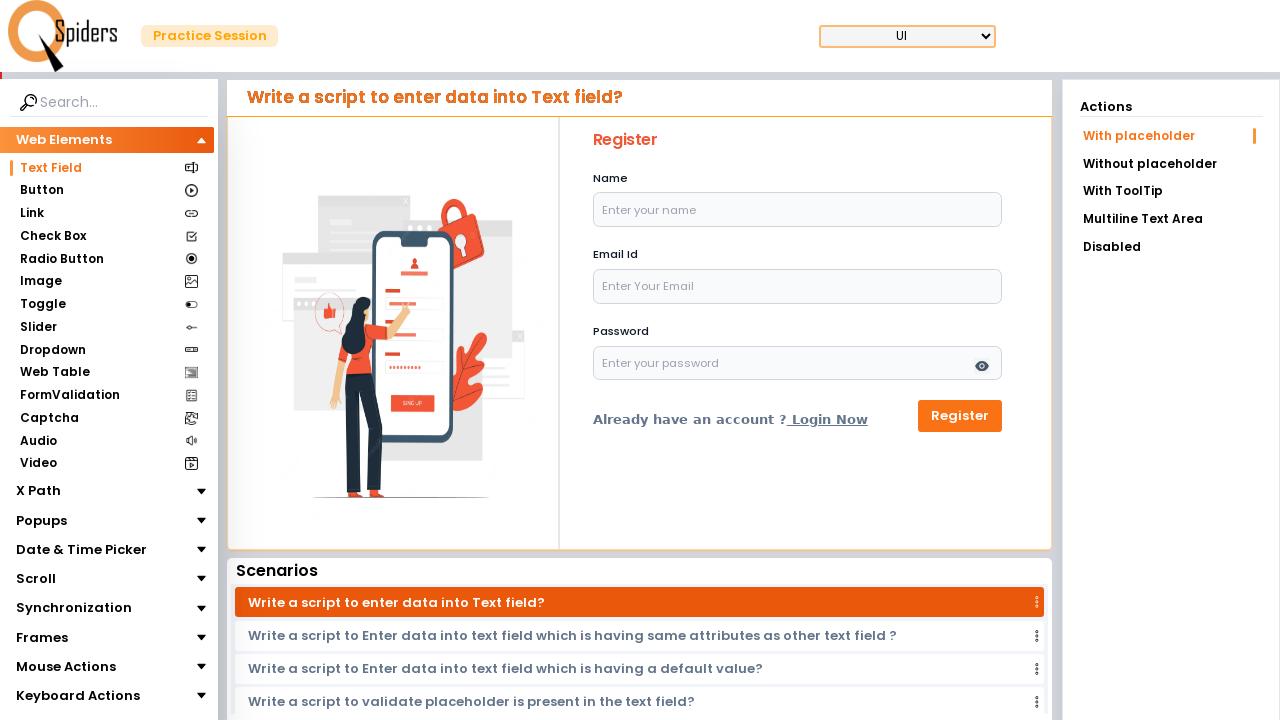